Tests hide and show functionality by clicking buttons to toggle element visibility

Starting URL: https://codenboxautomationlab.com/practice/

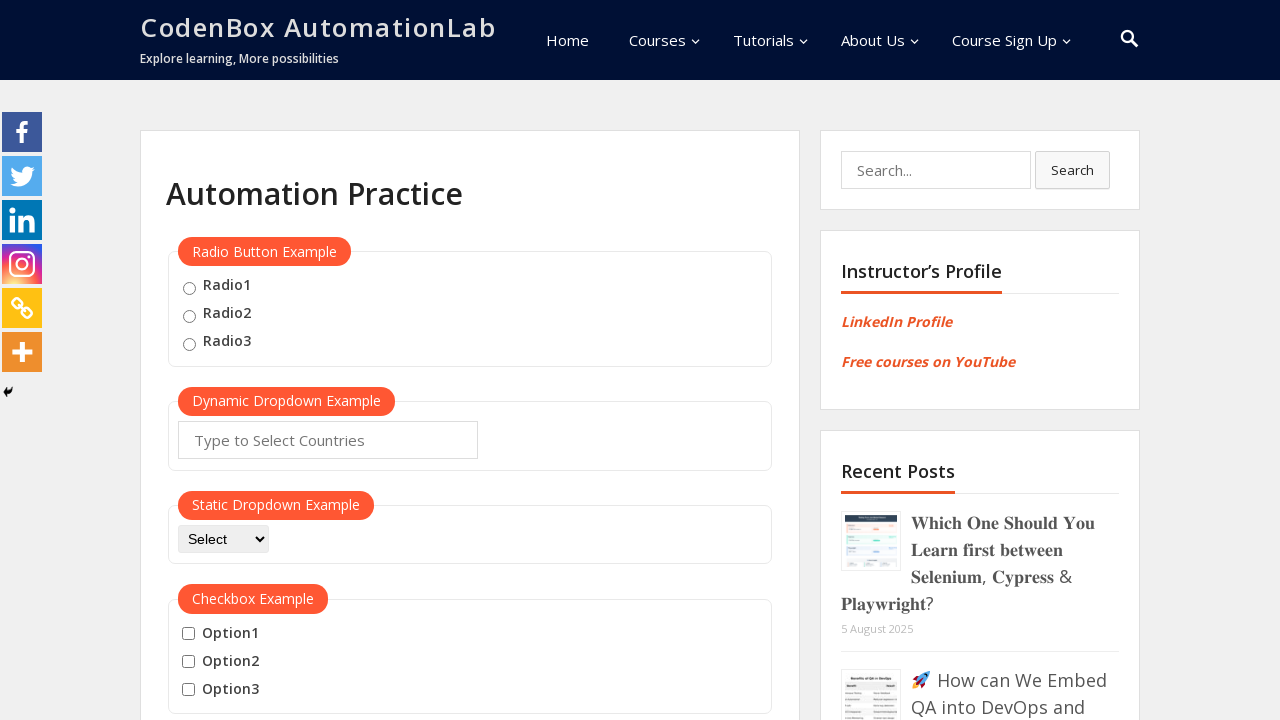

Scrolled down to hide/show section
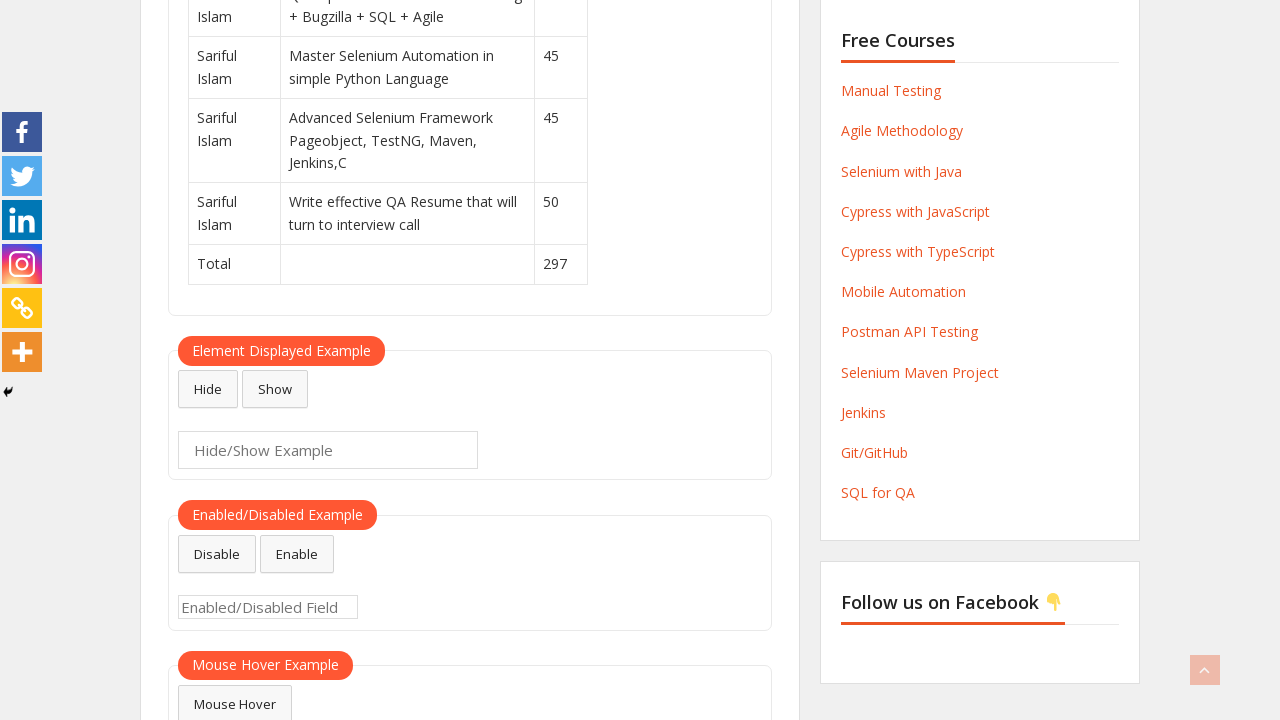

Clicked hide button to hide element at (208, 389) on #hide-textbox
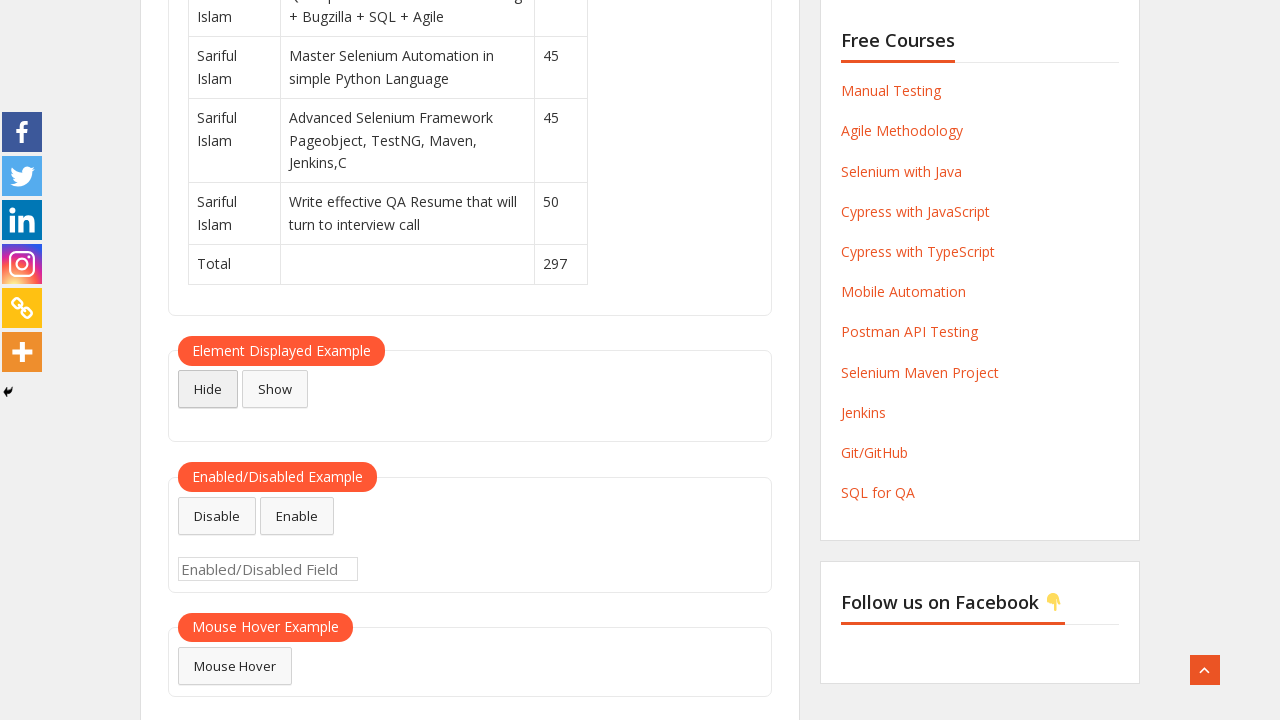

Checked visibility of element after hiding
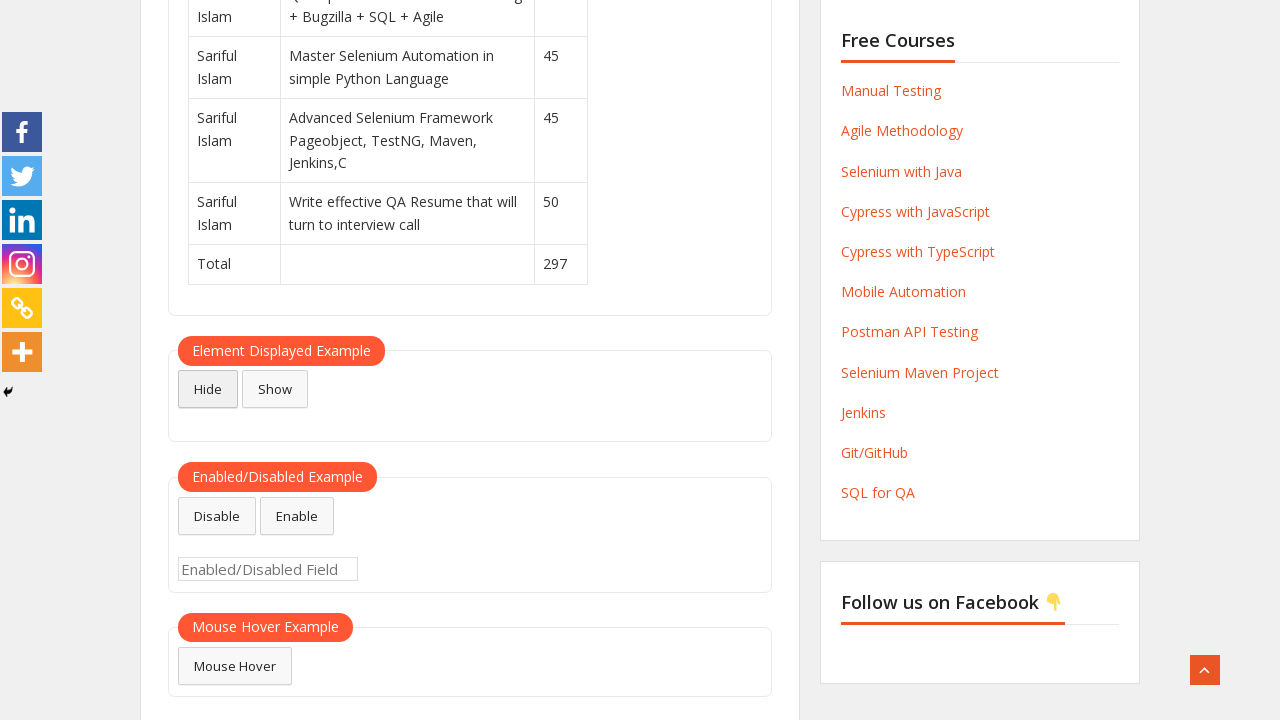

Clicked show button to display element at (275, 389) on #show-textbox
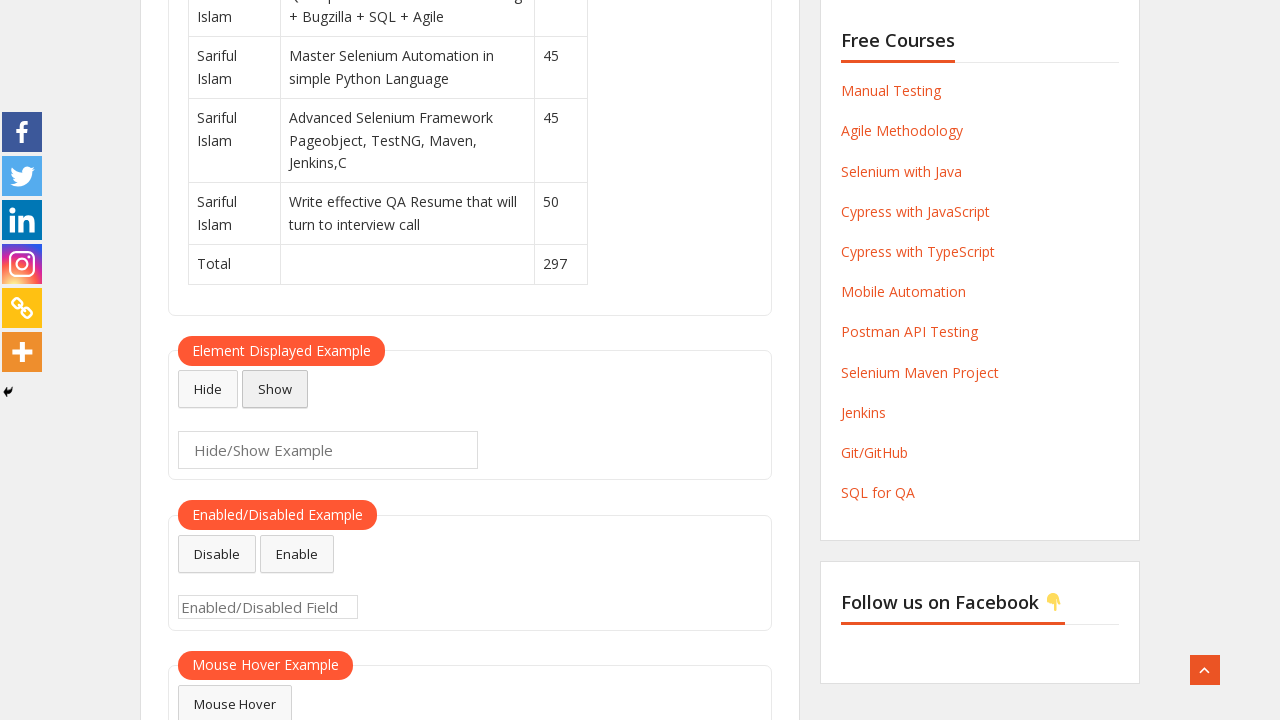

Checked visibility of element after showing
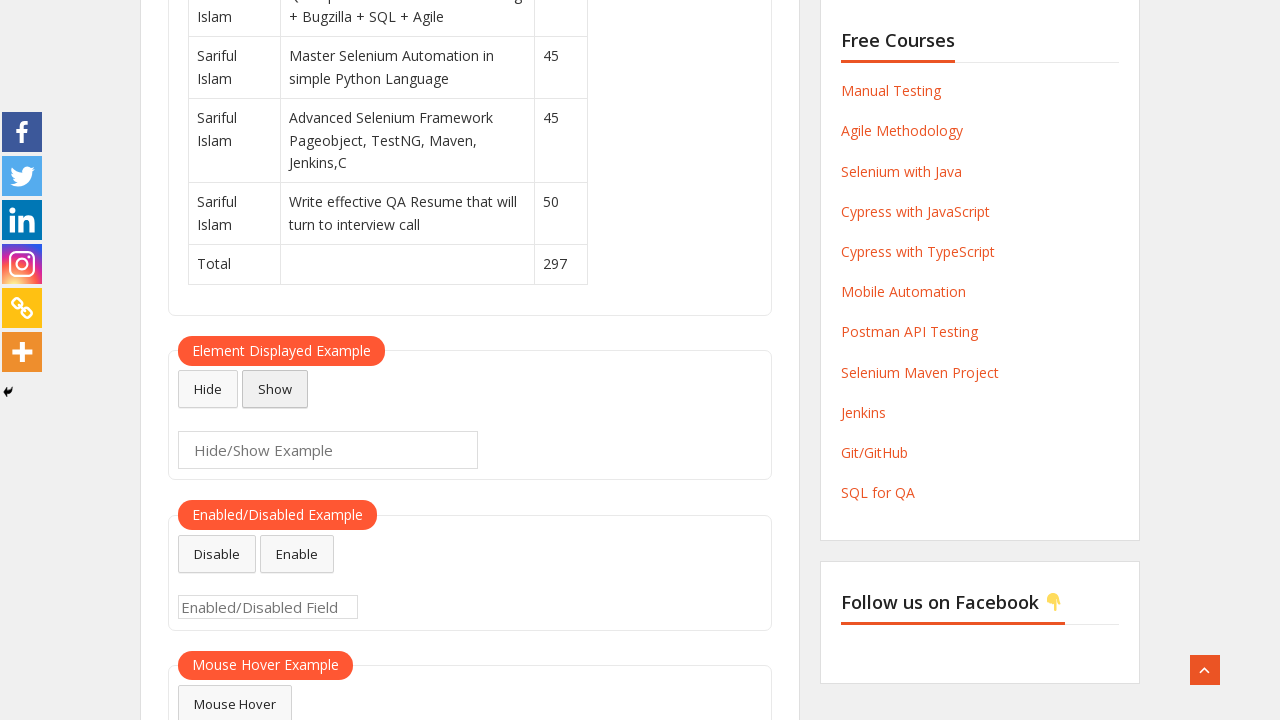

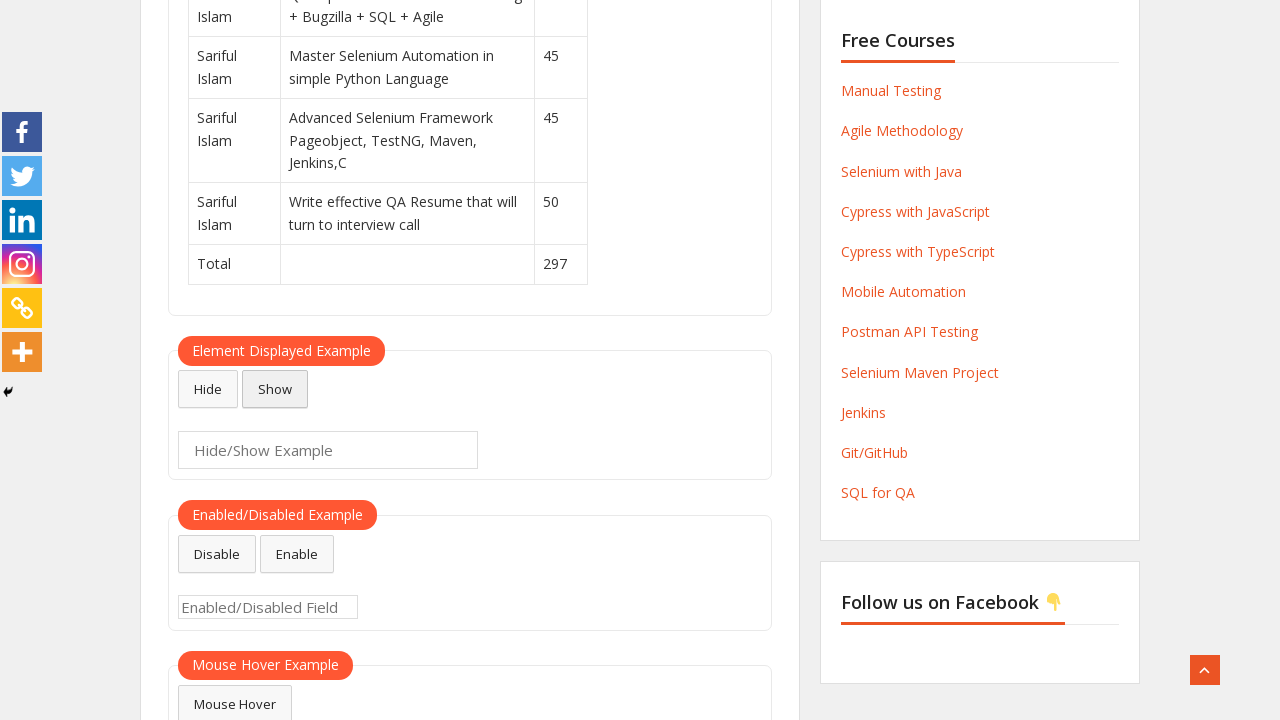